Tests JavaScript alert popup handling by clicking a button to trigger an alert, capturing the alert text, and accepting the alert dialog.

Starting URL: https://omayo.blogspot.com/

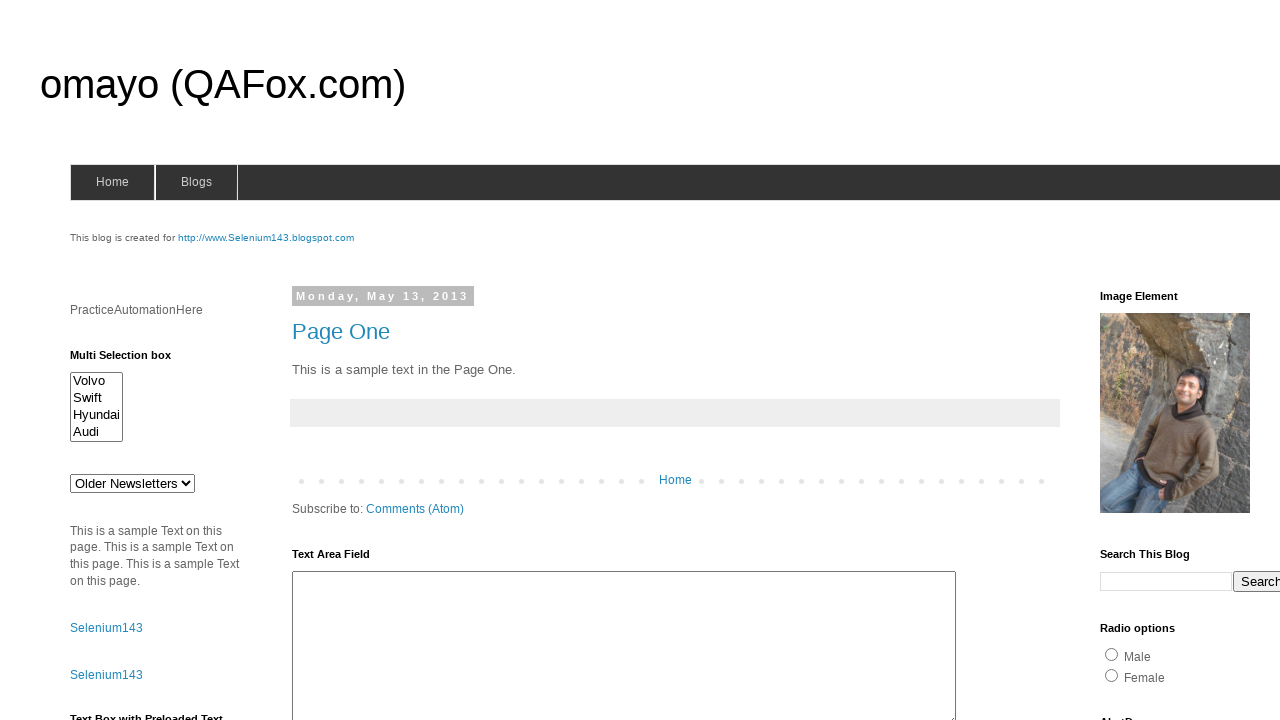

Set up dialog handler to capture and accept alert
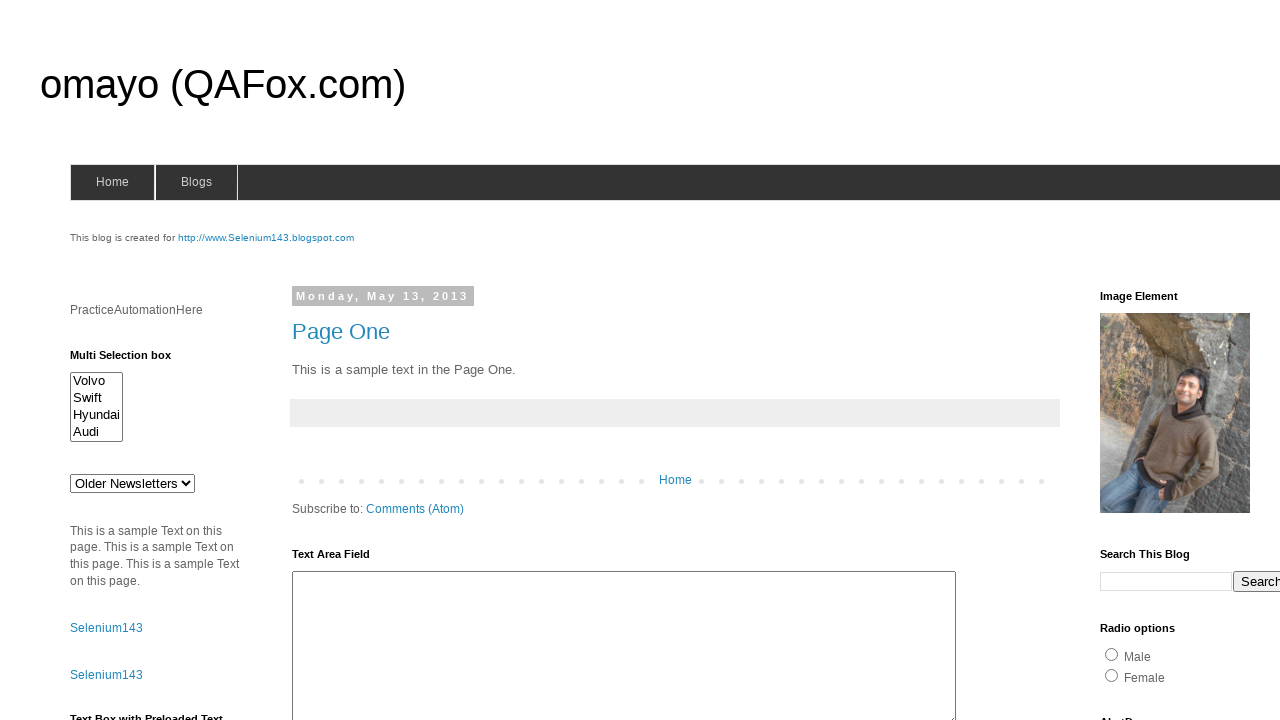

Clicked alert button to trigger JavaScript alert popup at (1154, 361) on #alert1
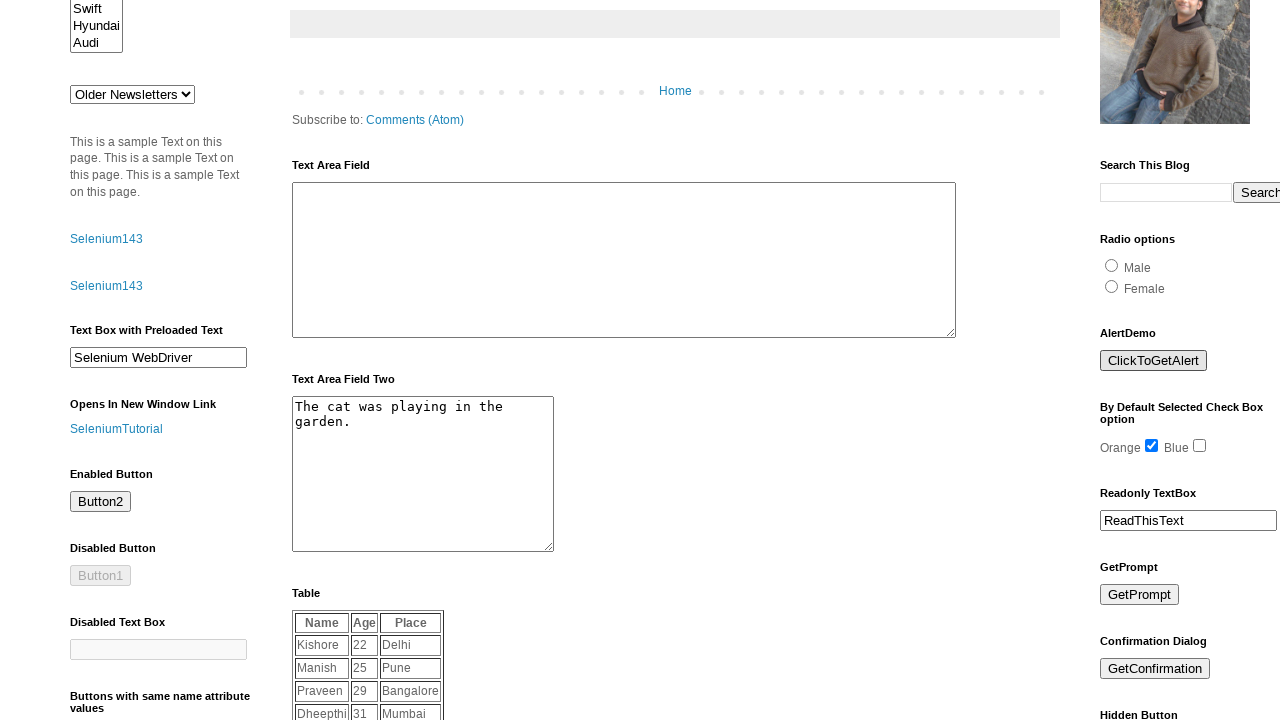

Waited for dialog to be processed
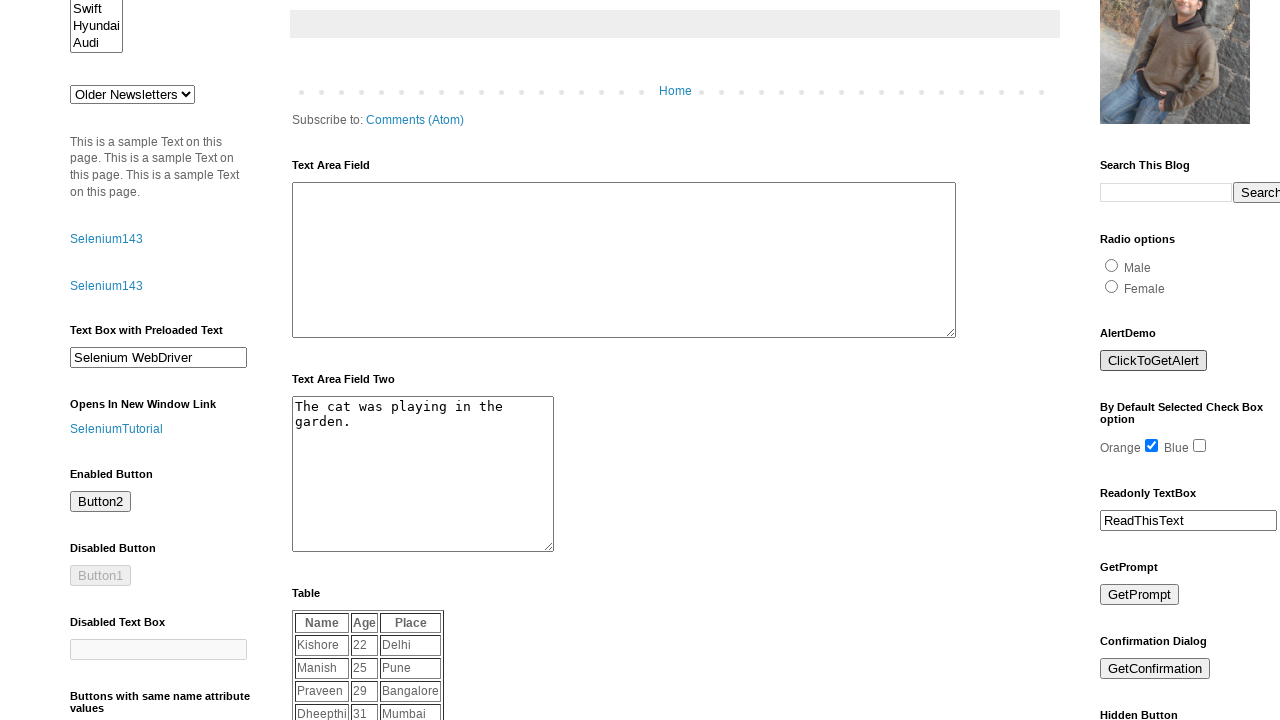

Removed dialog handler
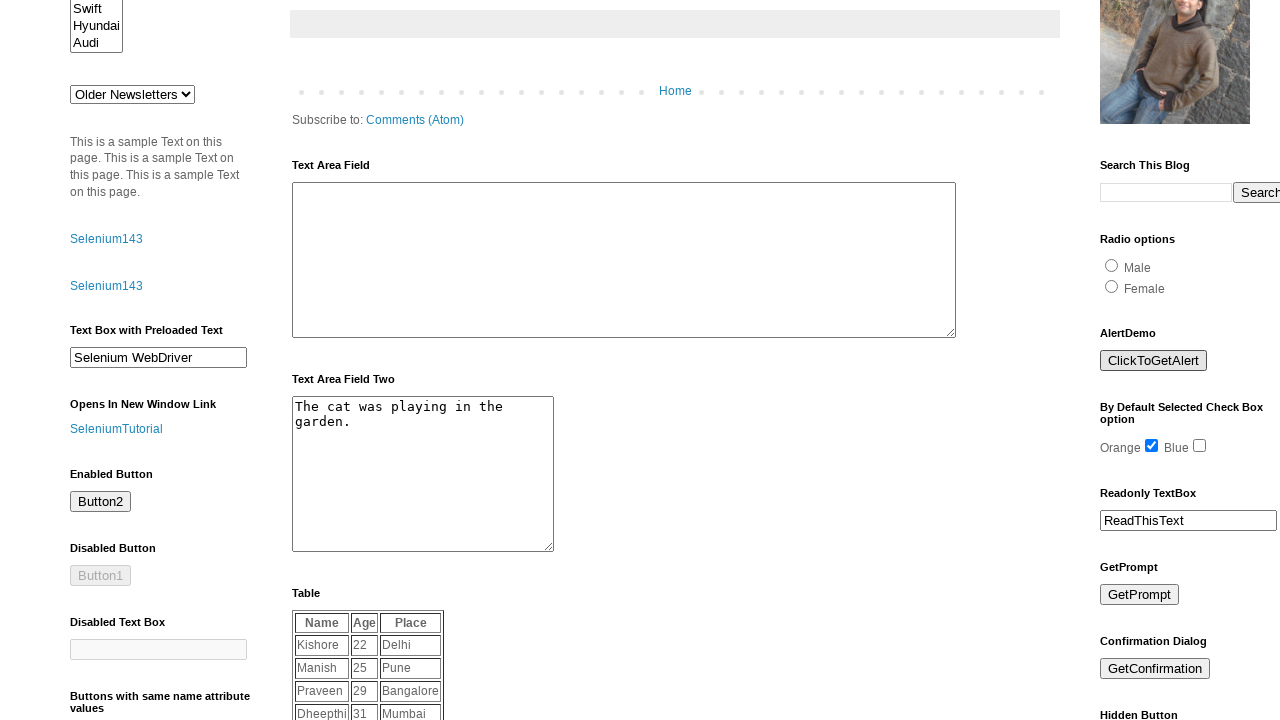

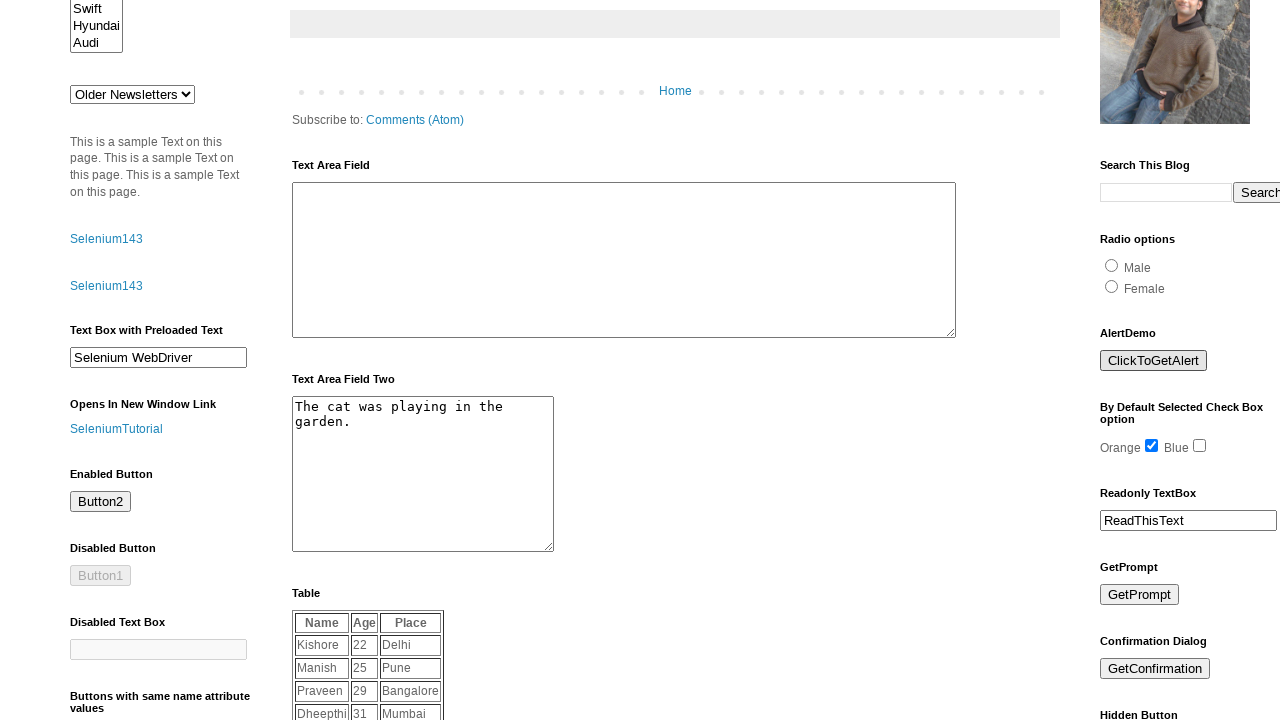